Tests dynamic loading of hidden elements by clicking a start button and verifying that a previously hidden element becomes visible

Starting URL: http://theinternet.przyklady.javastart.pl/dynamic_loading/1

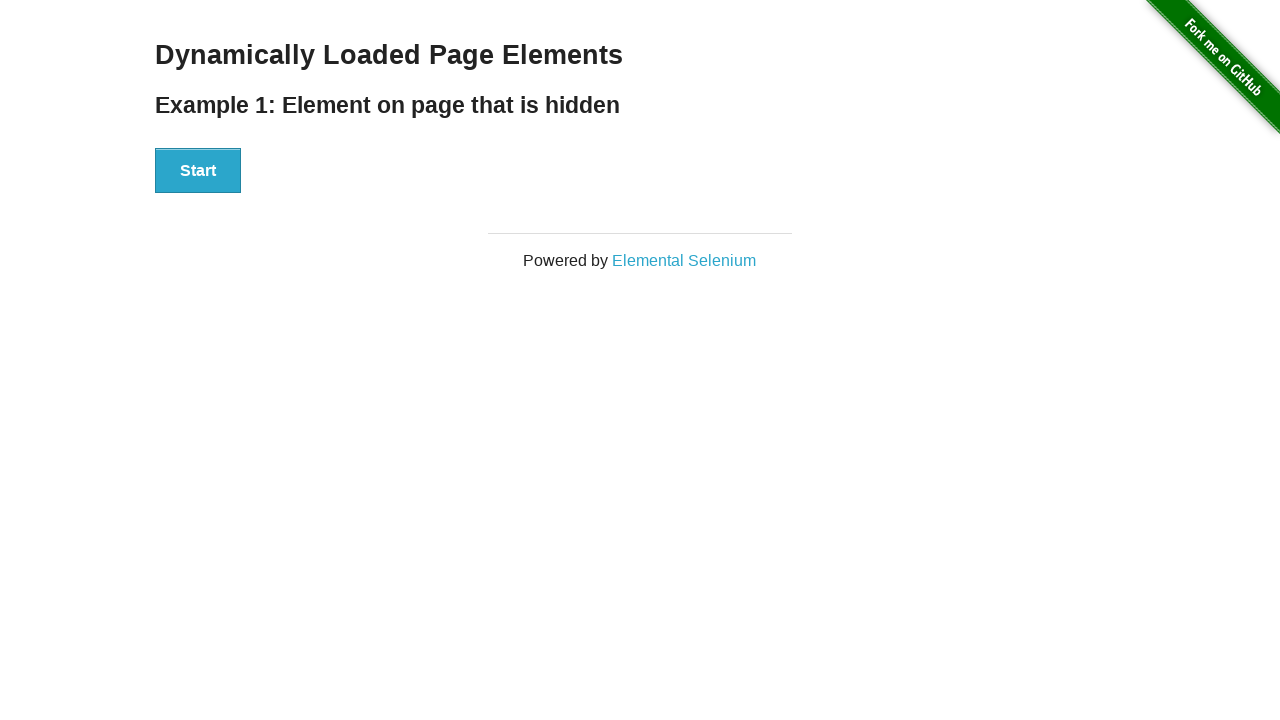

Clicked start button to trigger dynamic loading at (198, 171) on #start button
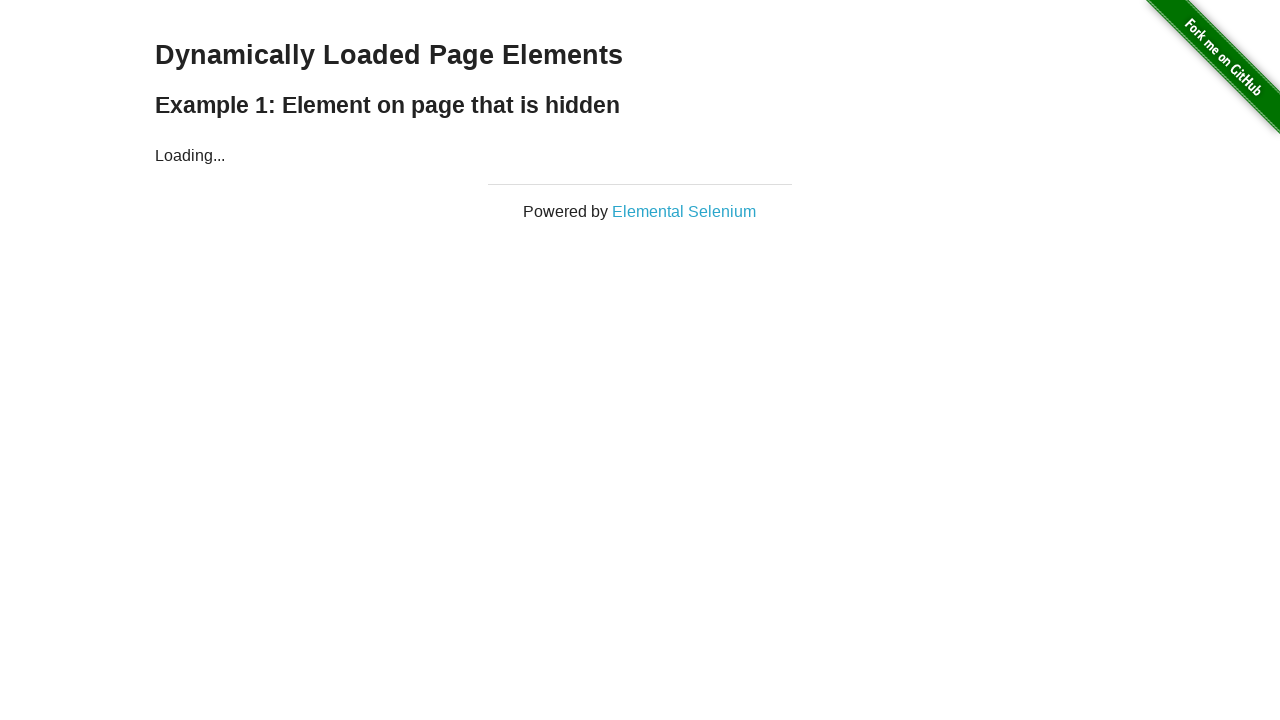

Hidden element became visible after dynamic loading completed
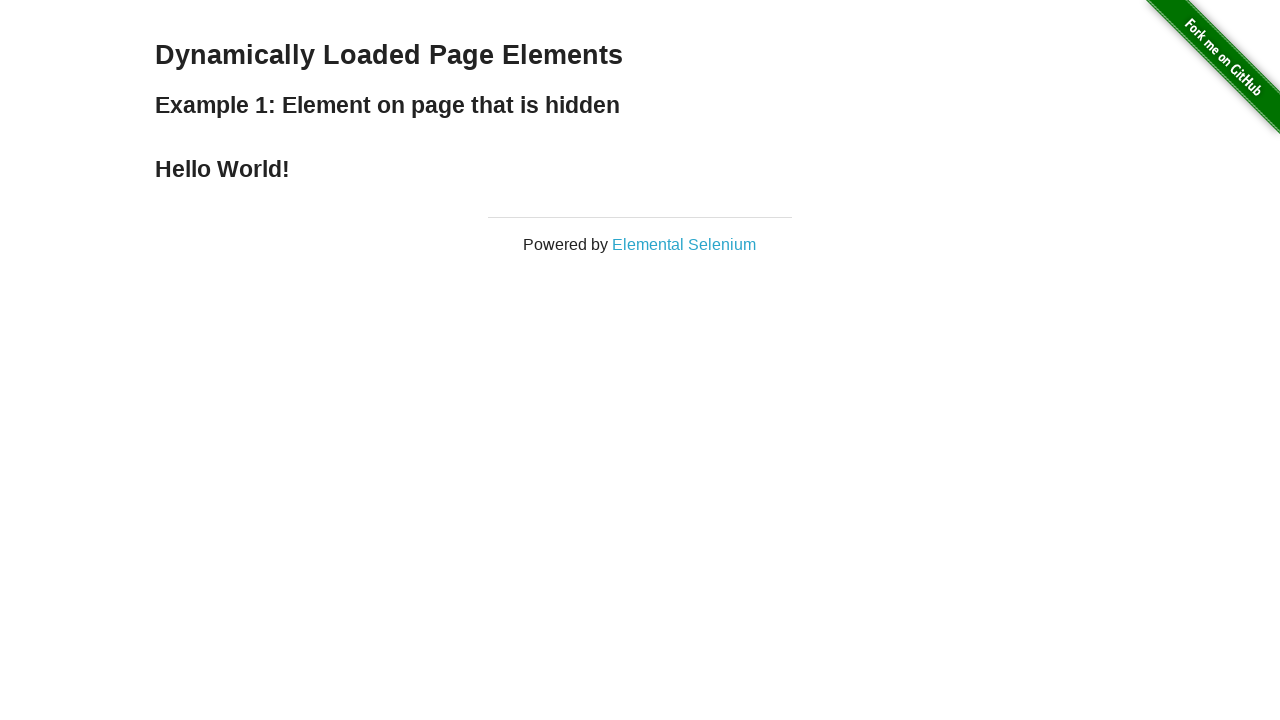

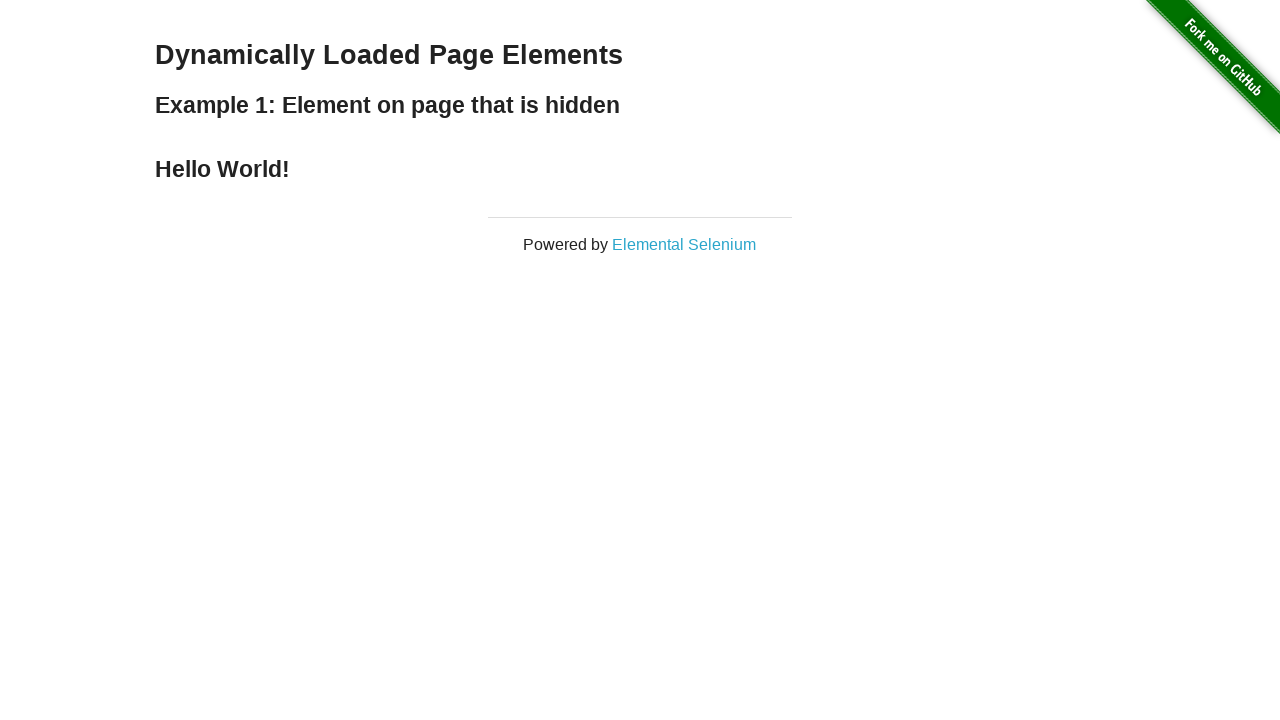